Tests selecting a single dropdown option by index from a fruits dropdown

Starting URL: https://letcode.in/dropdowns

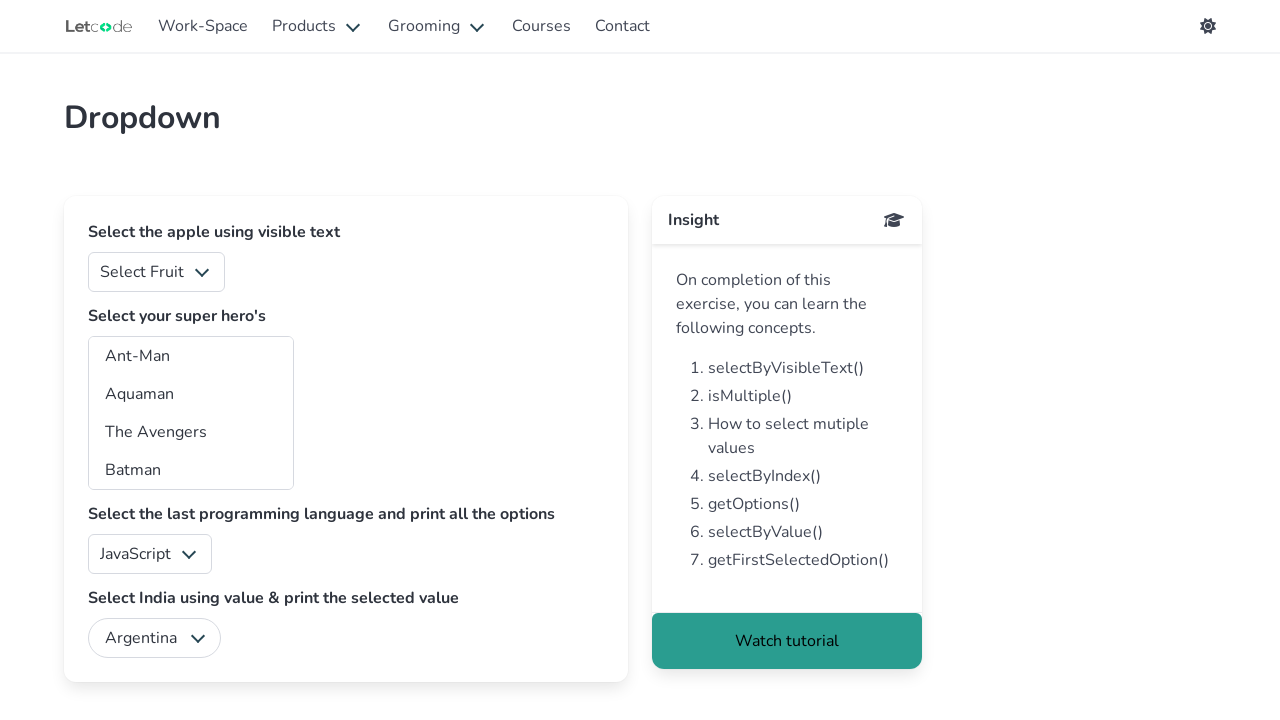

Navigated to dropdowns page
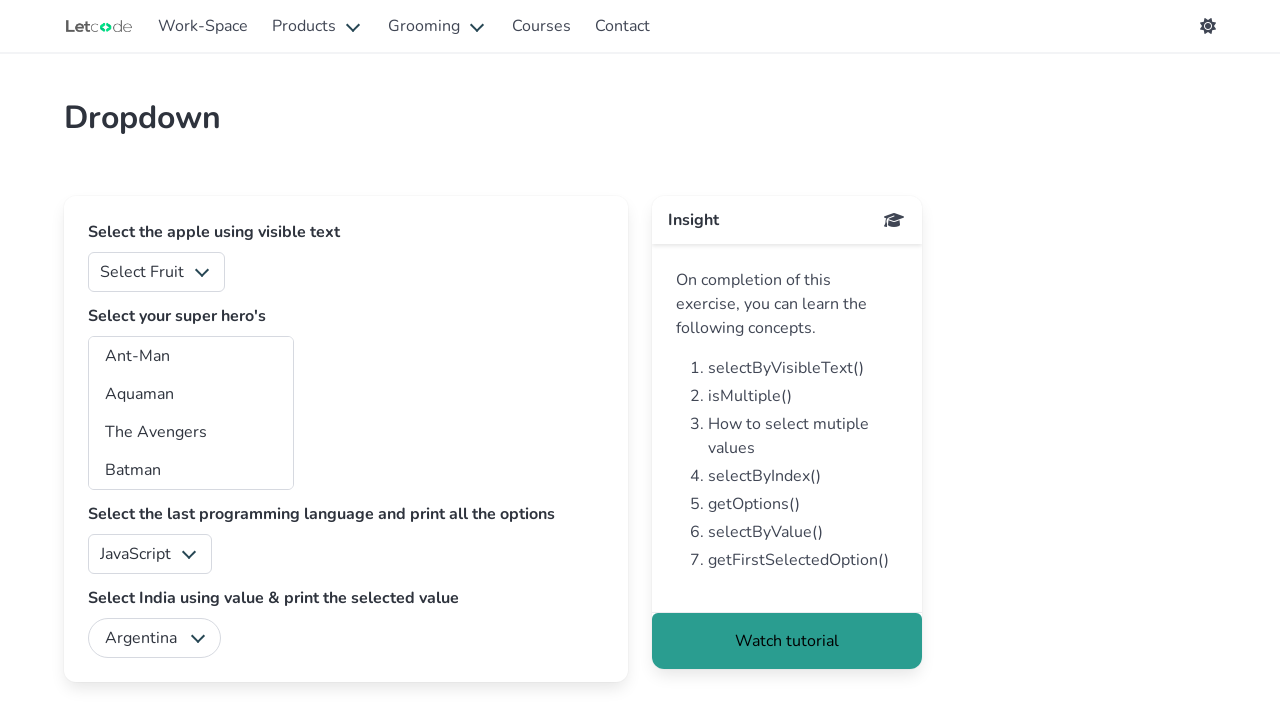

Selected option at index 2 from fruits dropdown on #fruits
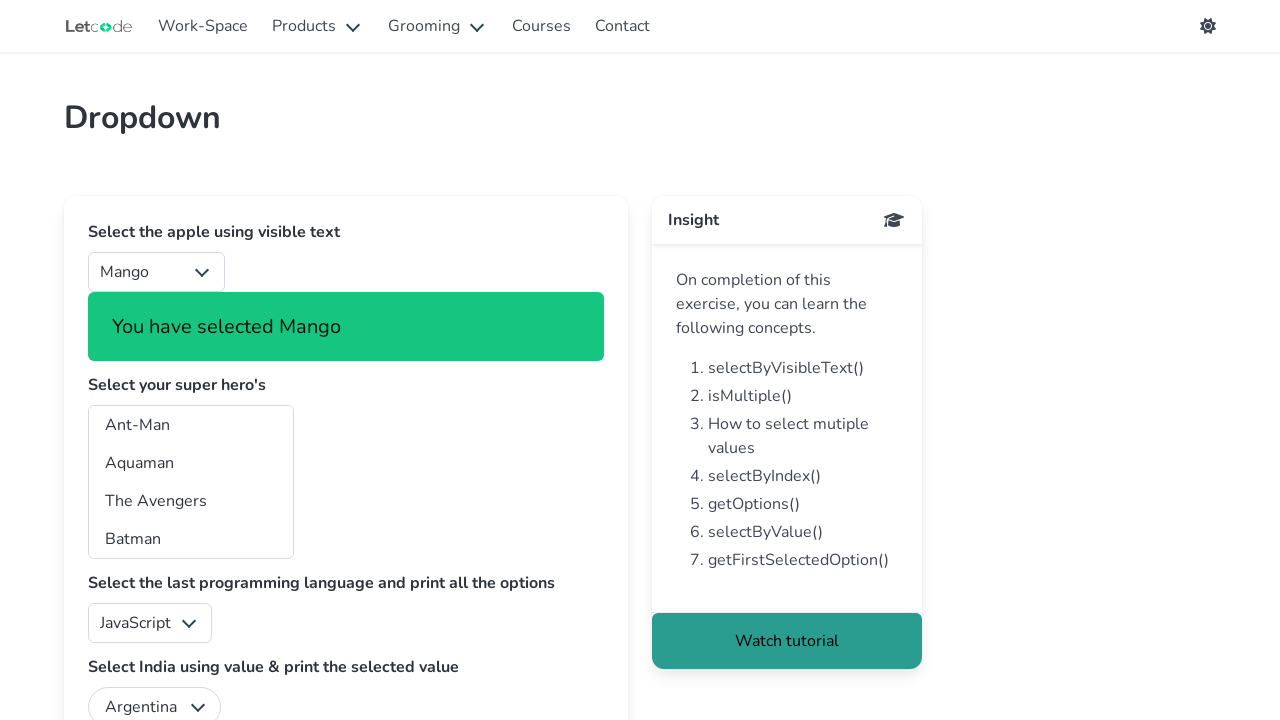

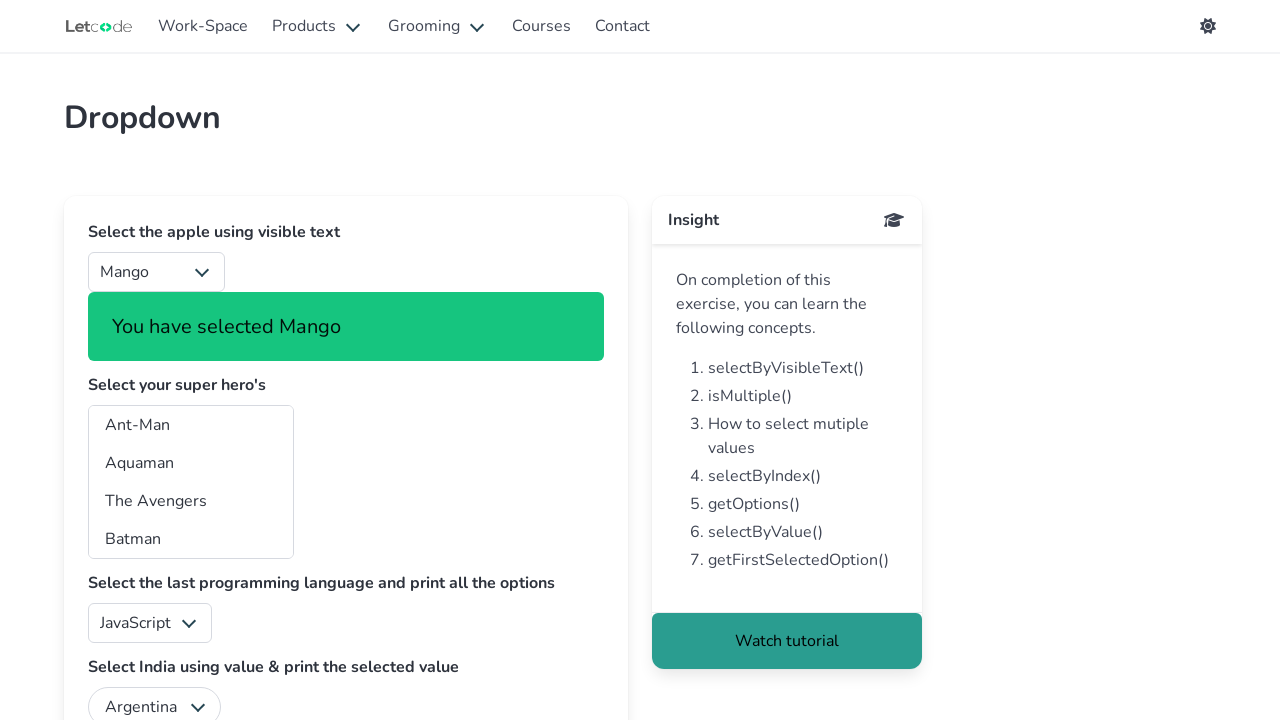